Tests notification functionality by clicking a link and verifying the notification message appears

Starting URL: http://the-internet.herokuapp.com/notification_message_rendered

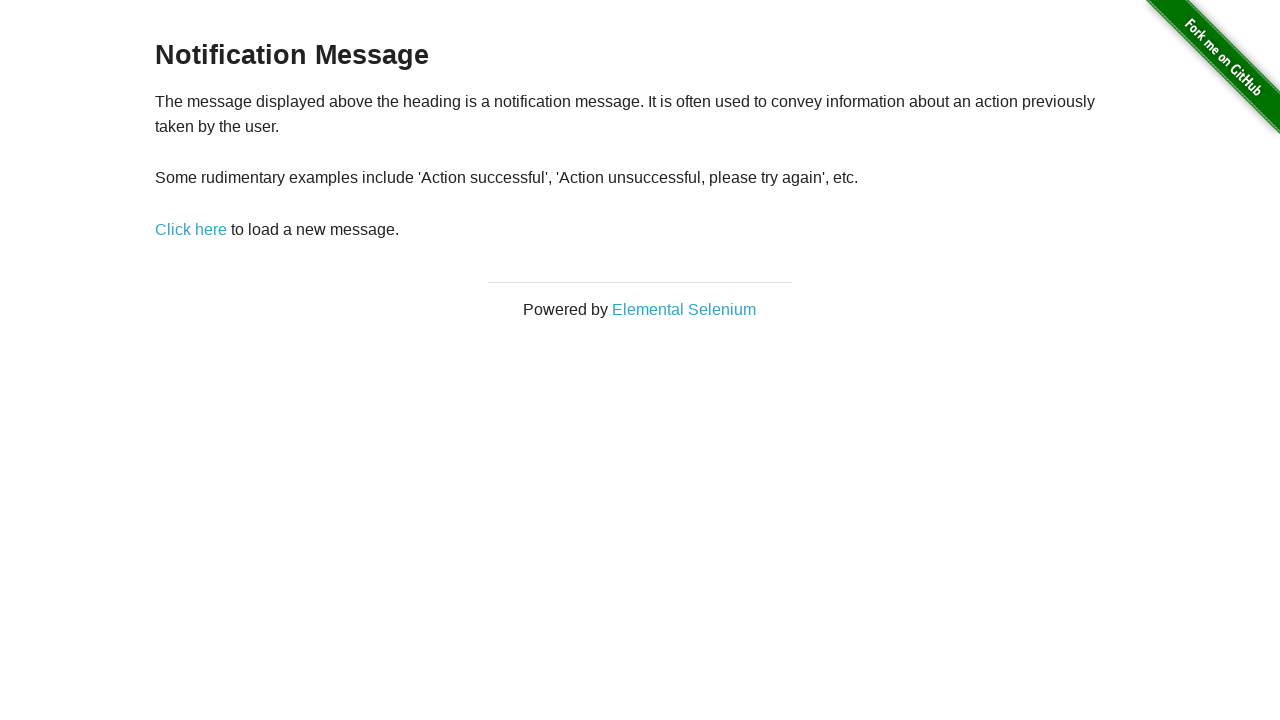

Clicked 'Click here' link to trigger notification at (191, 229) on a:text('Click here')
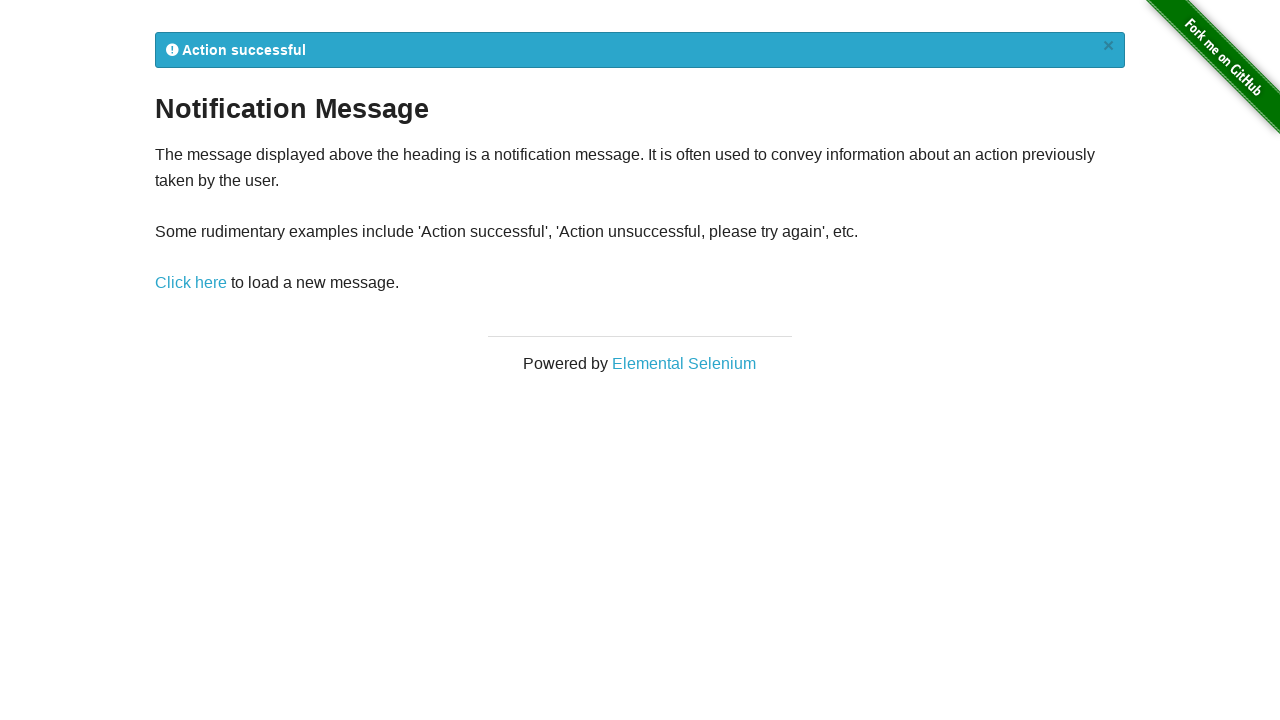

Notification message appeared
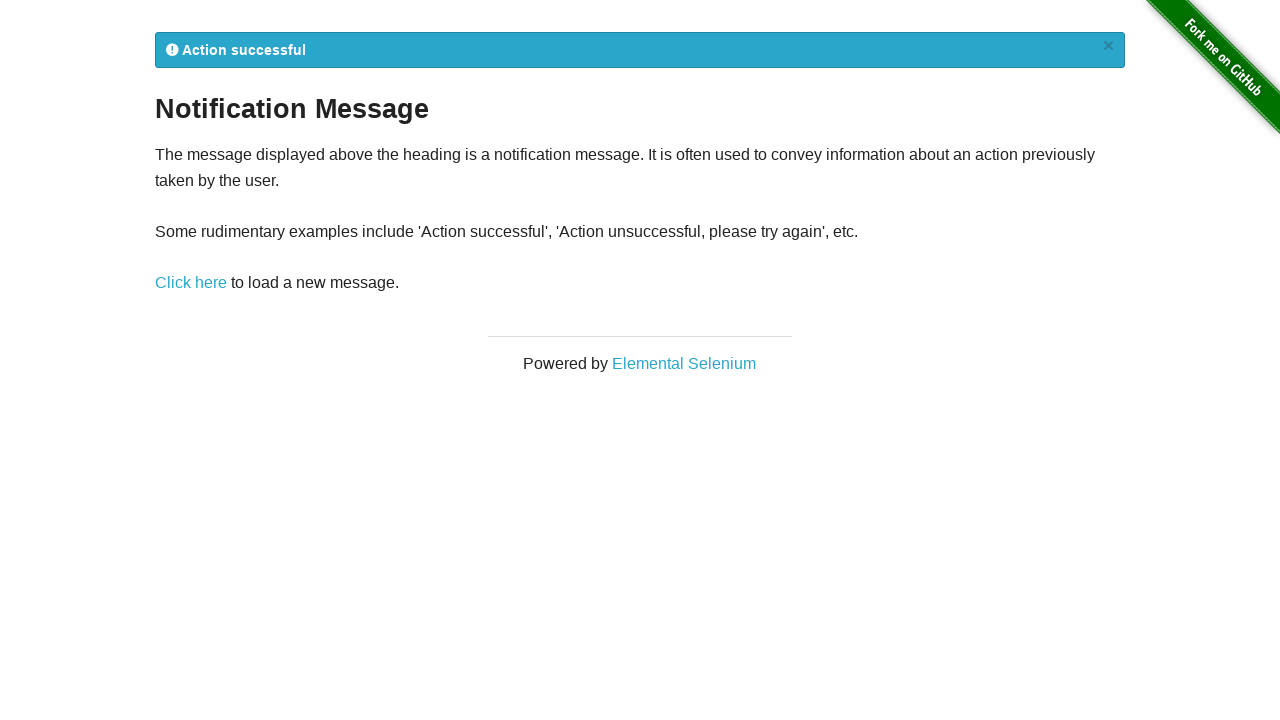

Retrieved notification message: '
      
        
          
            Action successful
            ×
          
        
      
        
      
        
      
      '
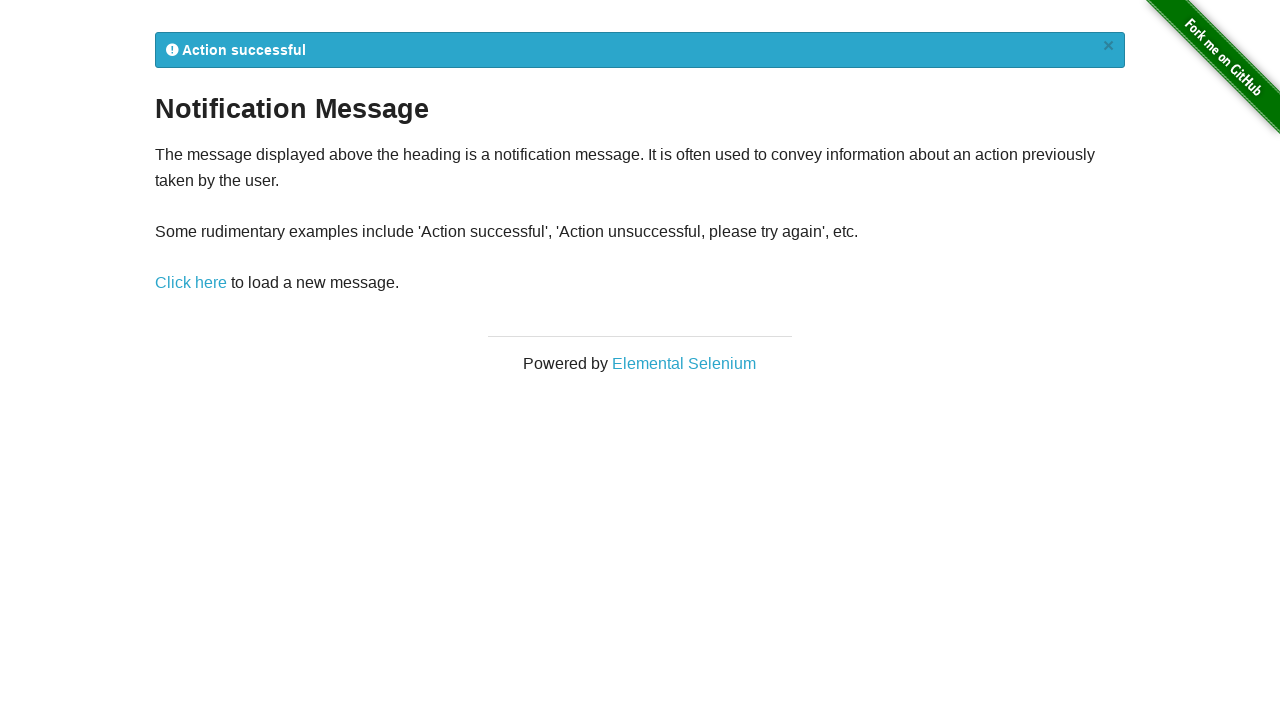

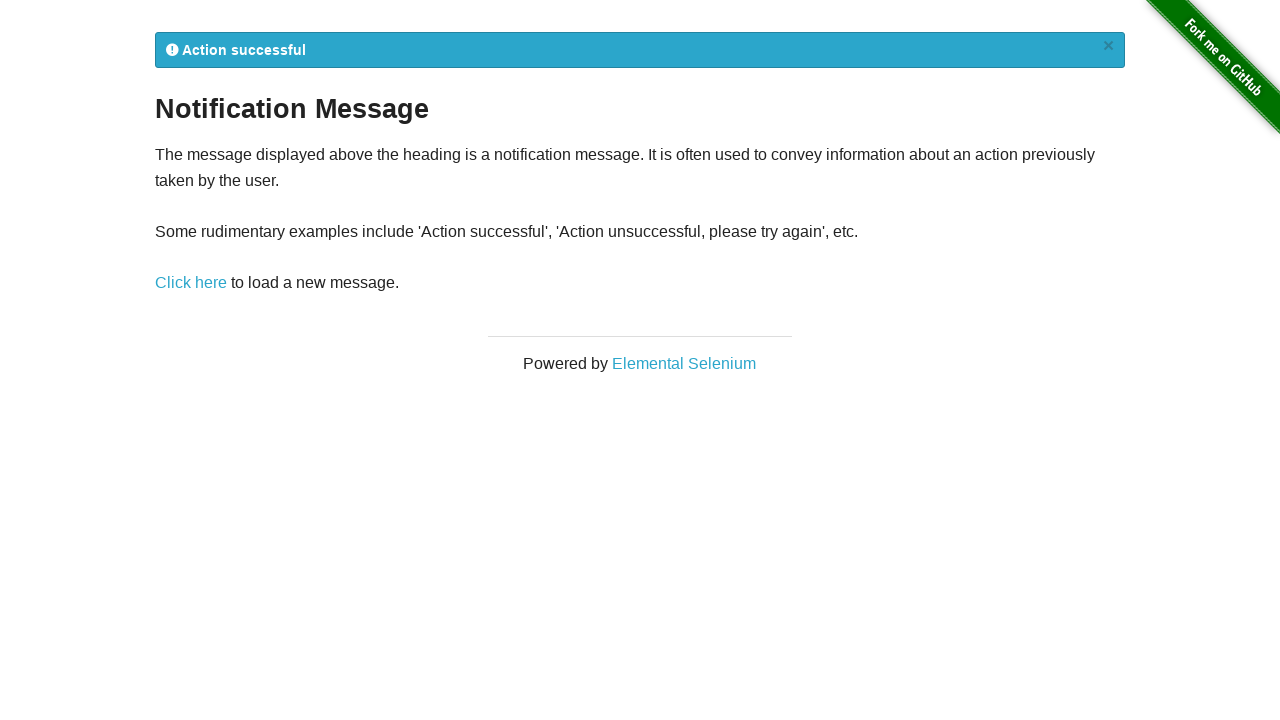